Tests that todo data persists after page reload, including completed state

Starting URL: https://demo.playwright.dev/todomvc

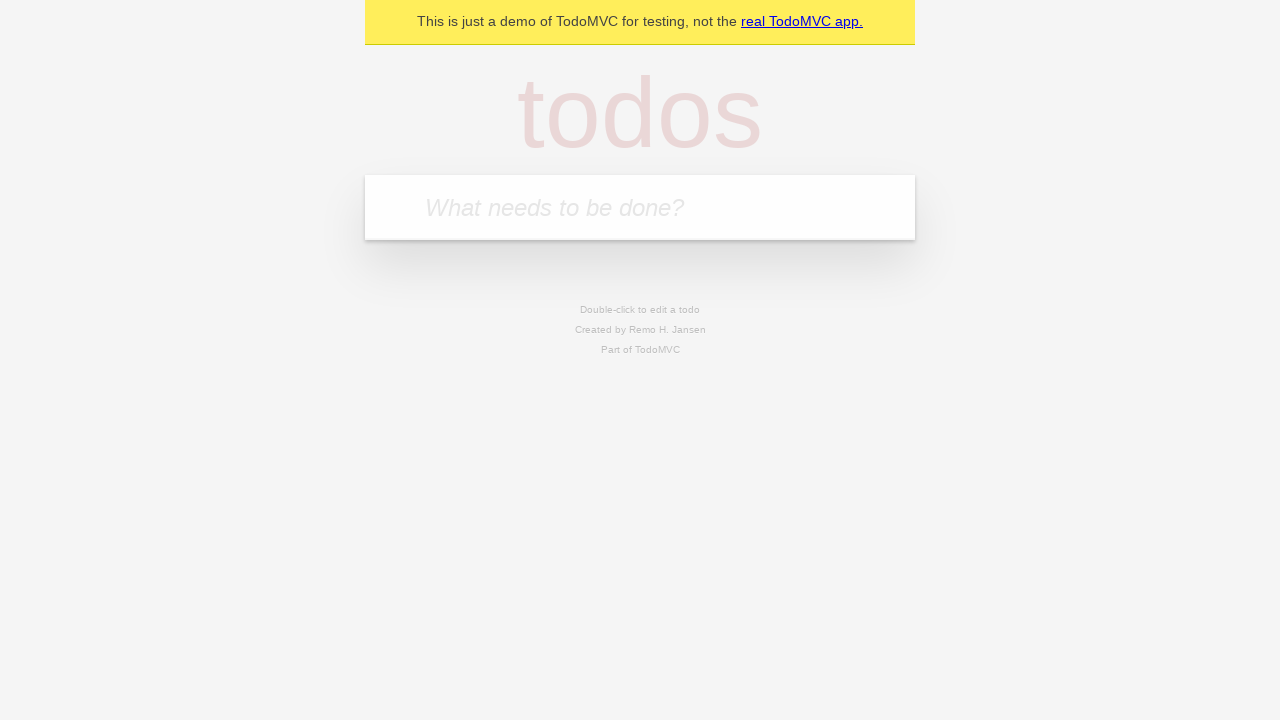

Filled todo input with 'buy some cheese' on internal:attr=[placeholder="What needs to be done?"i]
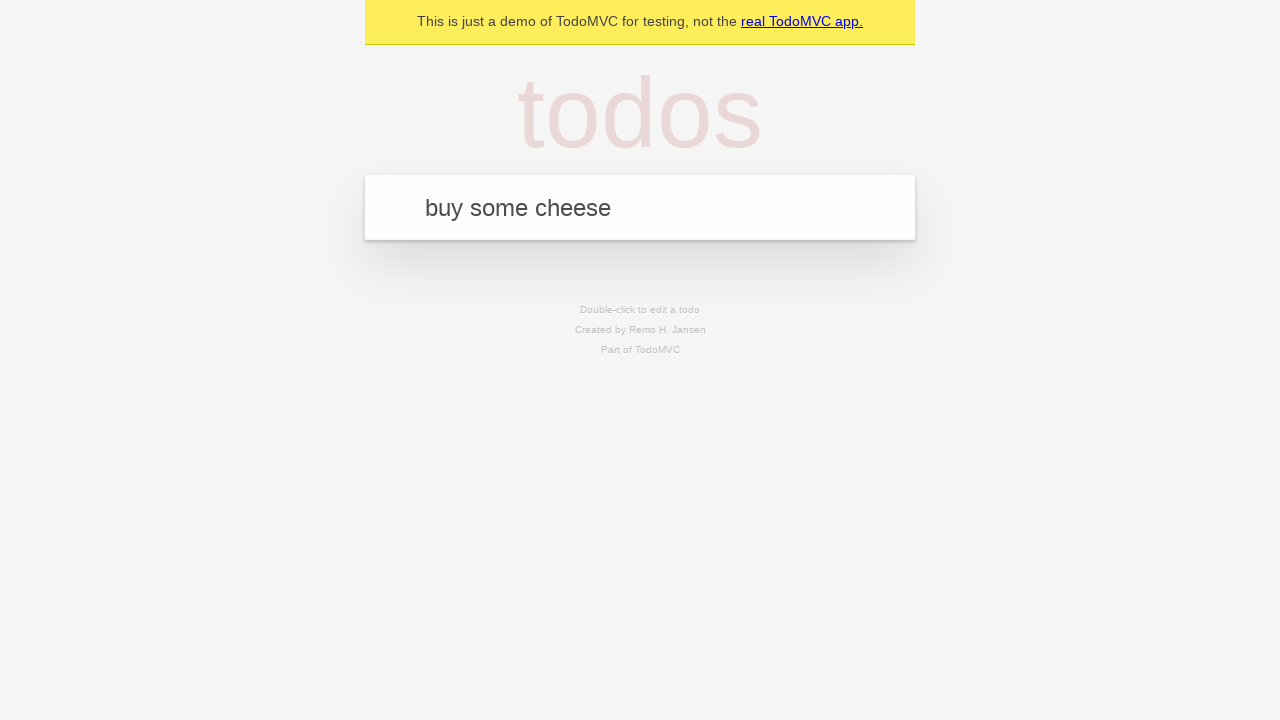

Pressed Enter to create todo 'buy some cheese' on internal:attr=[placeholder="What needs to be done?"i]
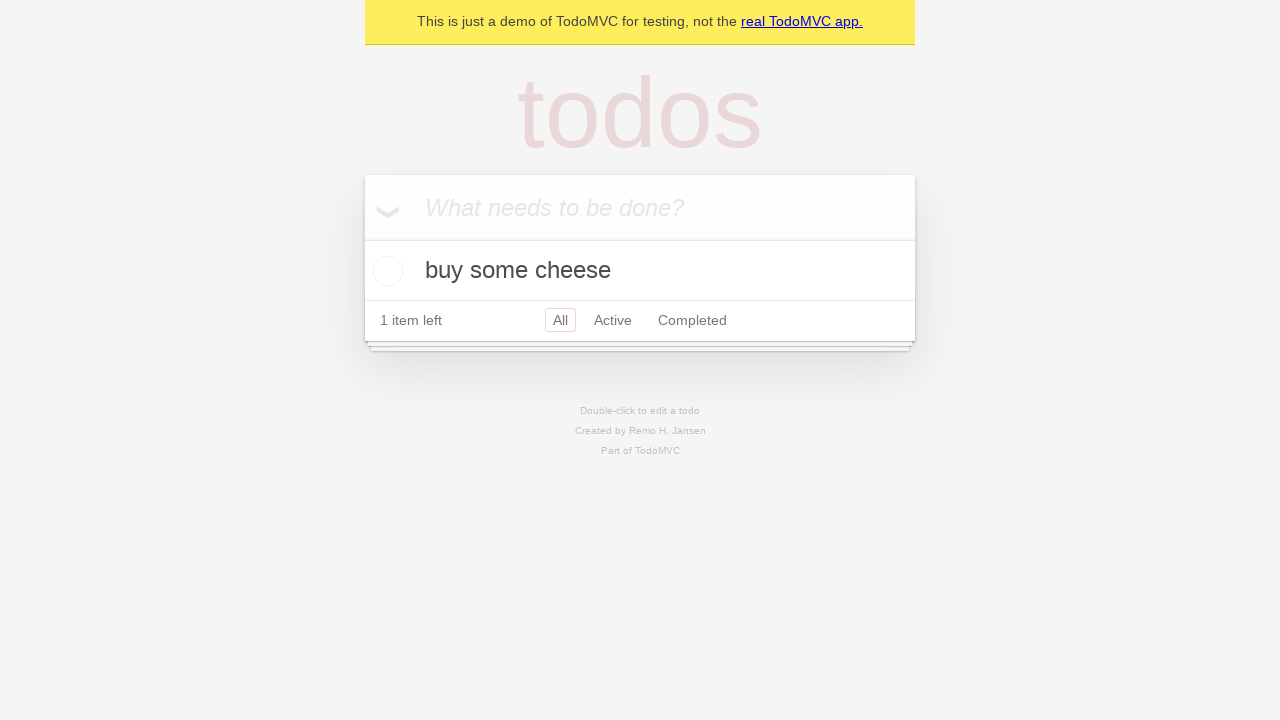

Filled todo input with 'feed the cat' on internal:attr=[placeholder="What needs to be done?"i]
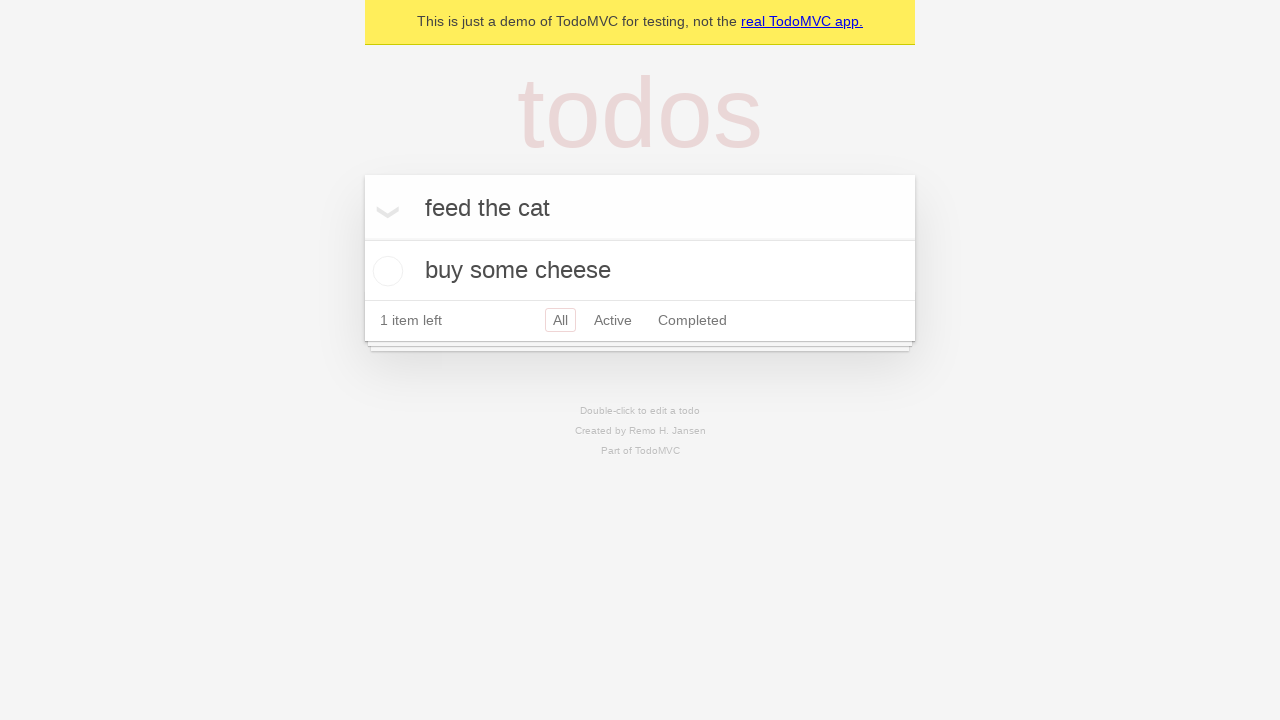

Pressed Enter to create todo 'feed the cat' on internal:attr=[placeholder="What needs to be done?"i]
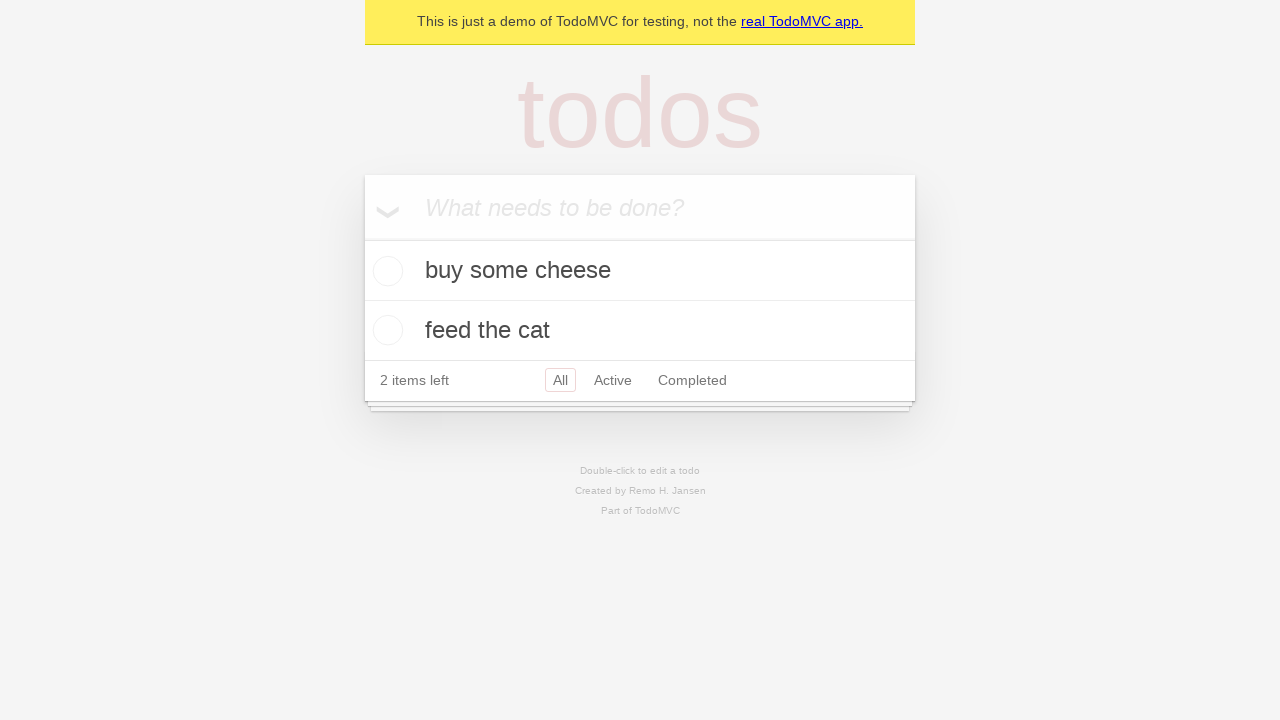

Located all todo items
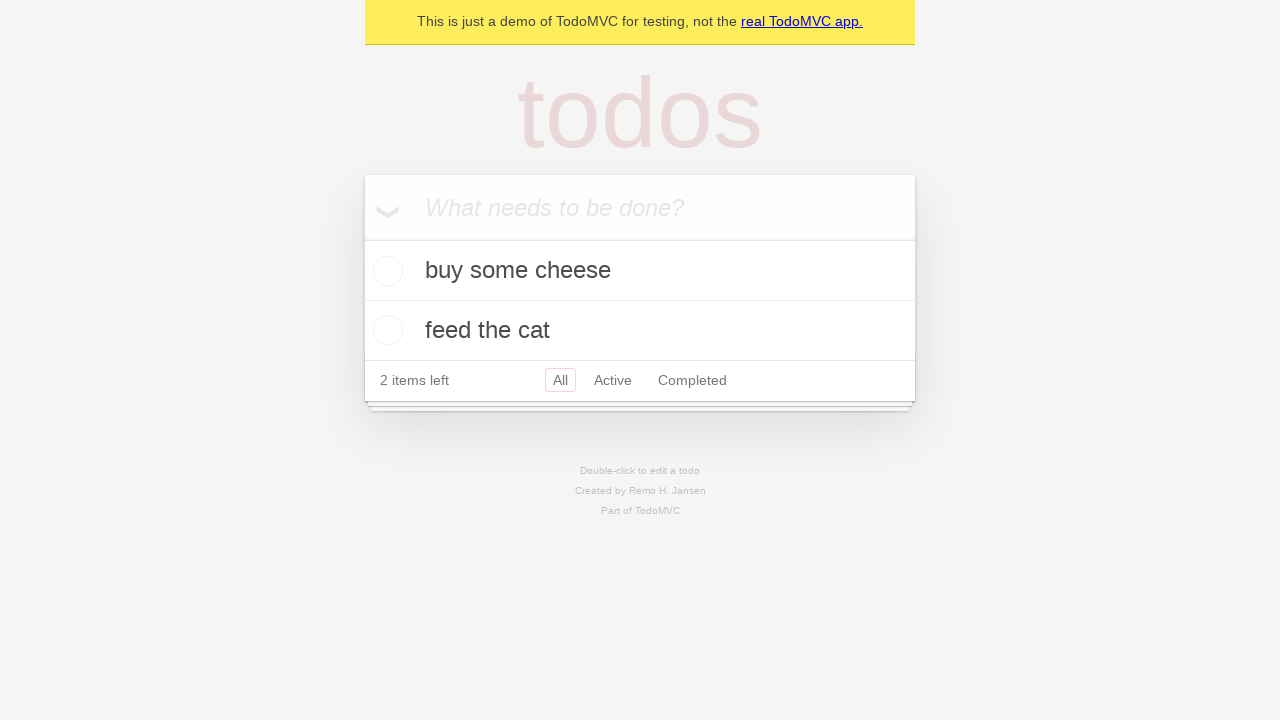

Located checkbox for first todo item
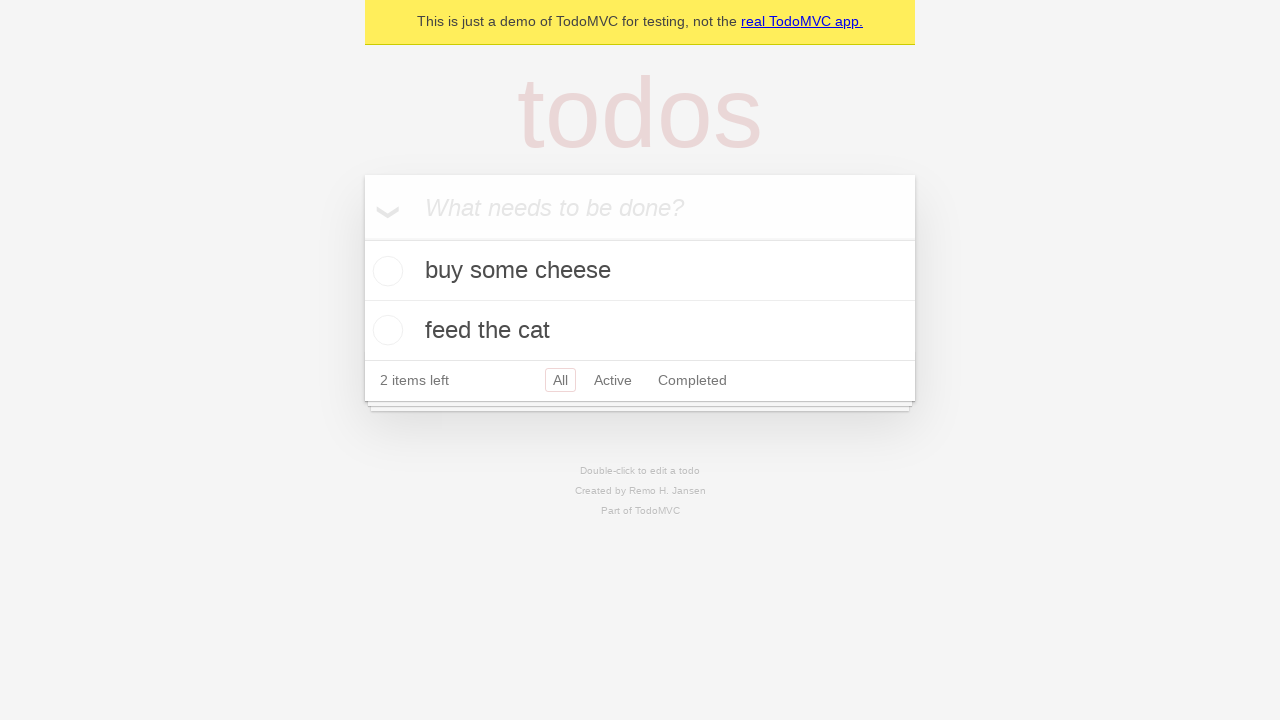

Checked the first todo item at (385, 271) on internal:testid=[data-testid="todo-item"s] >> nth=0 >> internal:role=checkbox
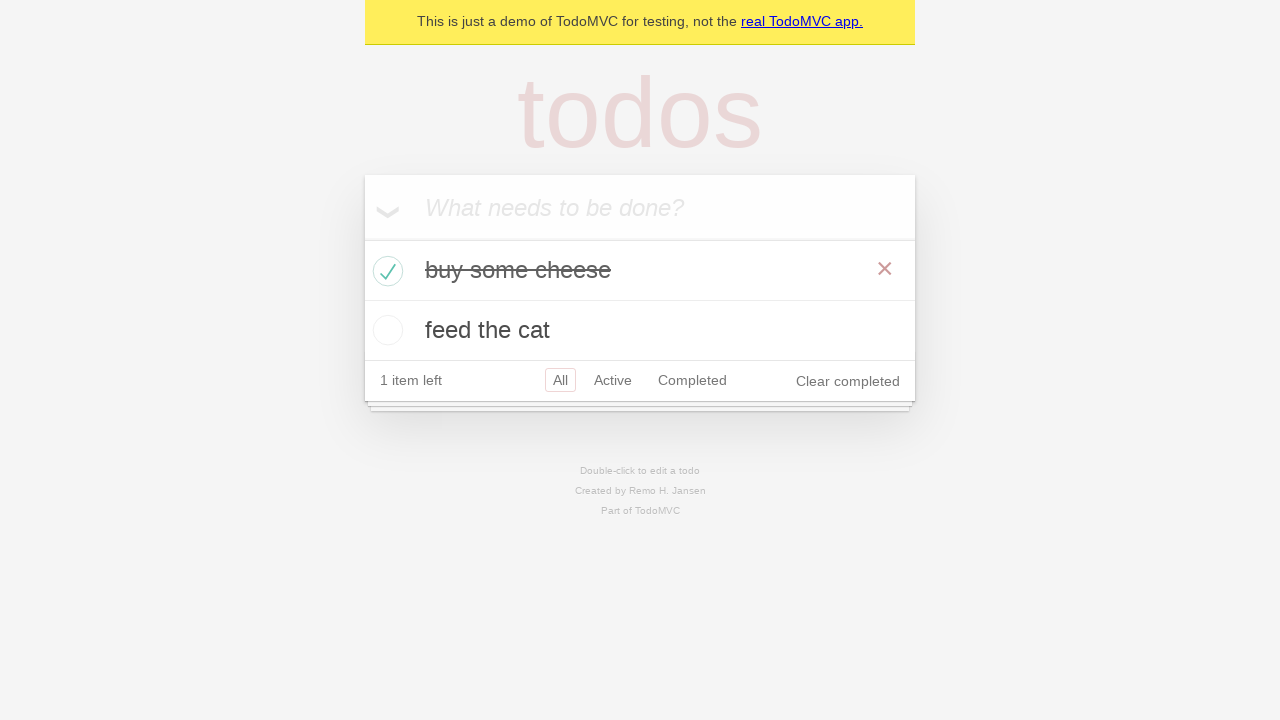

Reloaded the page to test data persistence
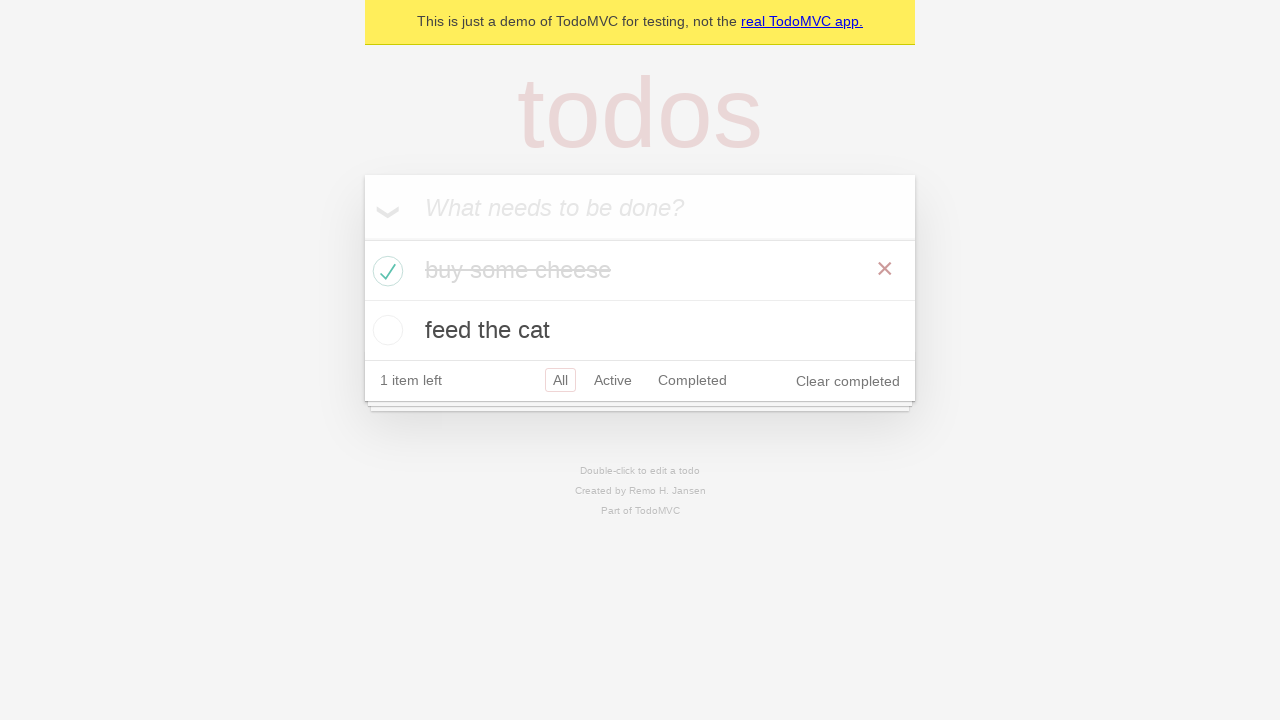

Waited for todo items to load after page reload
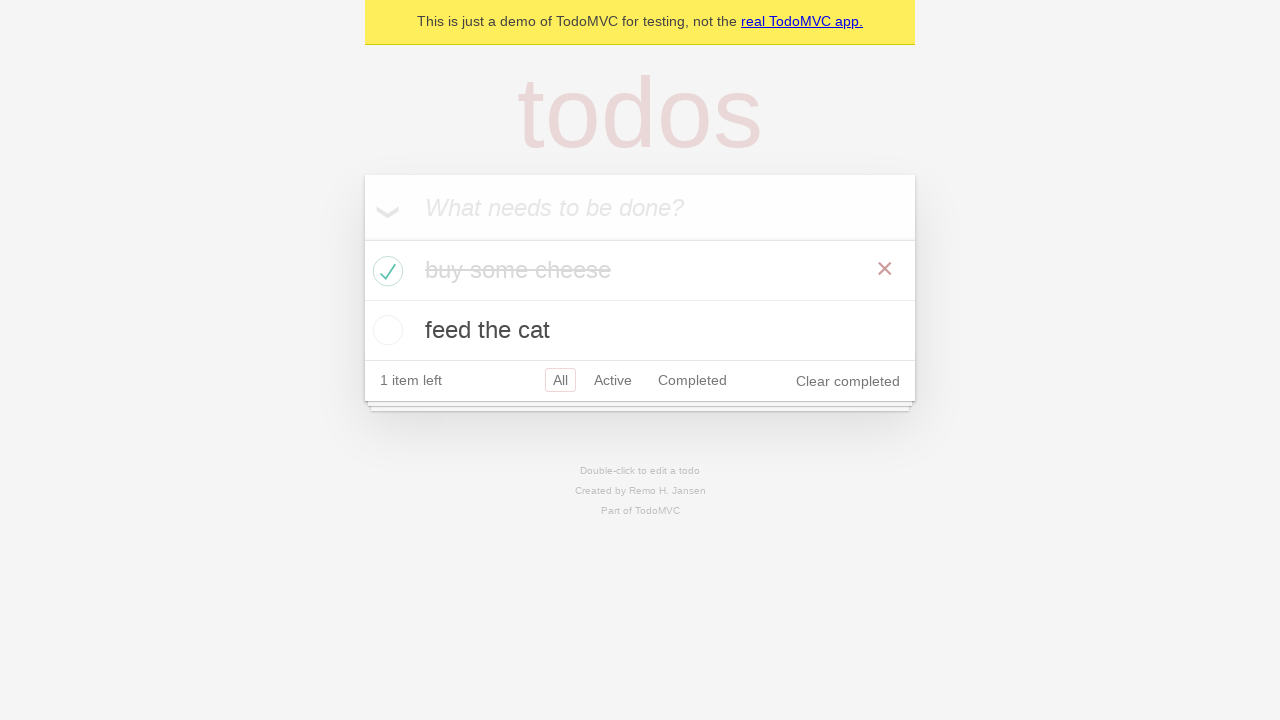

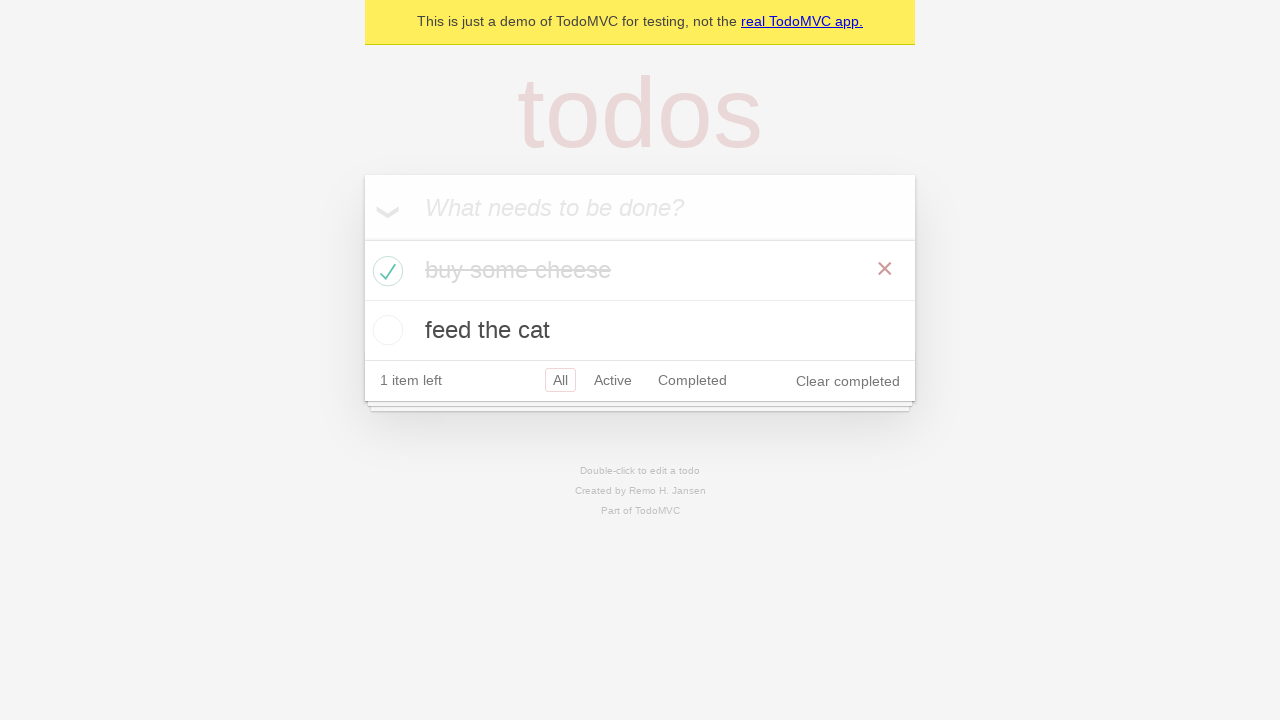